Validates that the page title is "OrangeHRM"

Starting URL: https://opensource-demo.orangehrmlive.com/web/index.php/auth/login

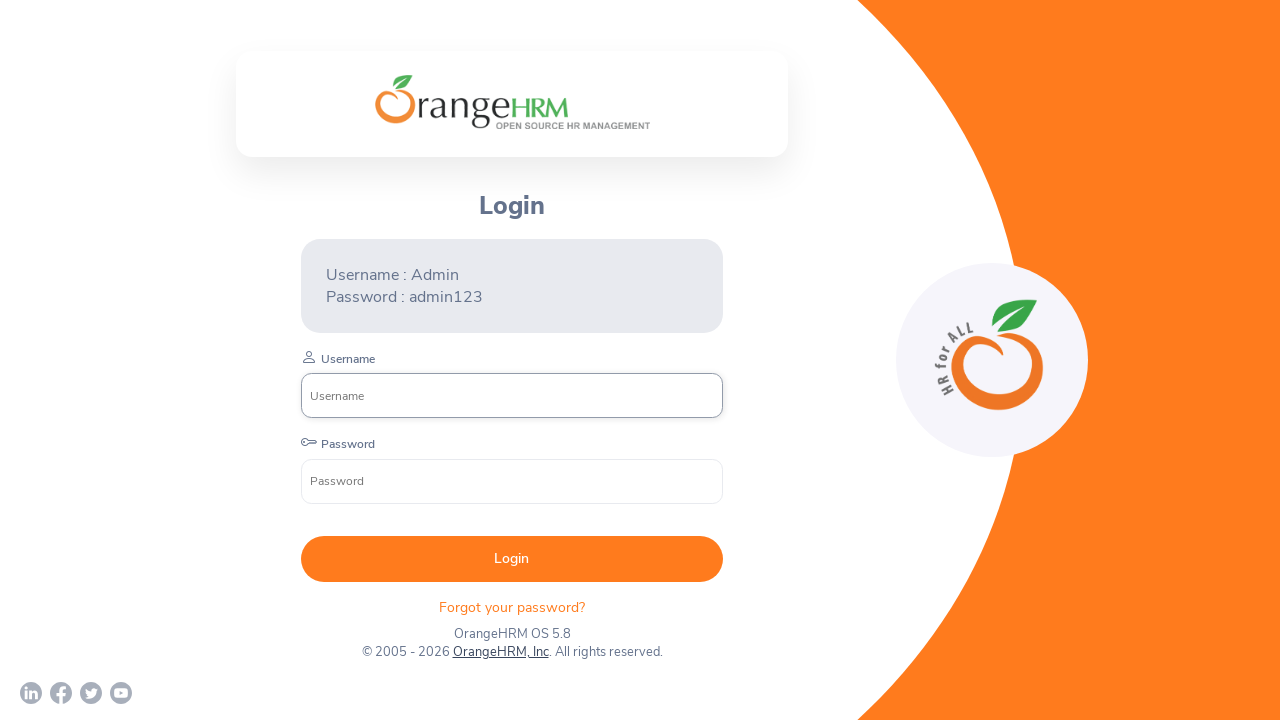

Retrieved page title
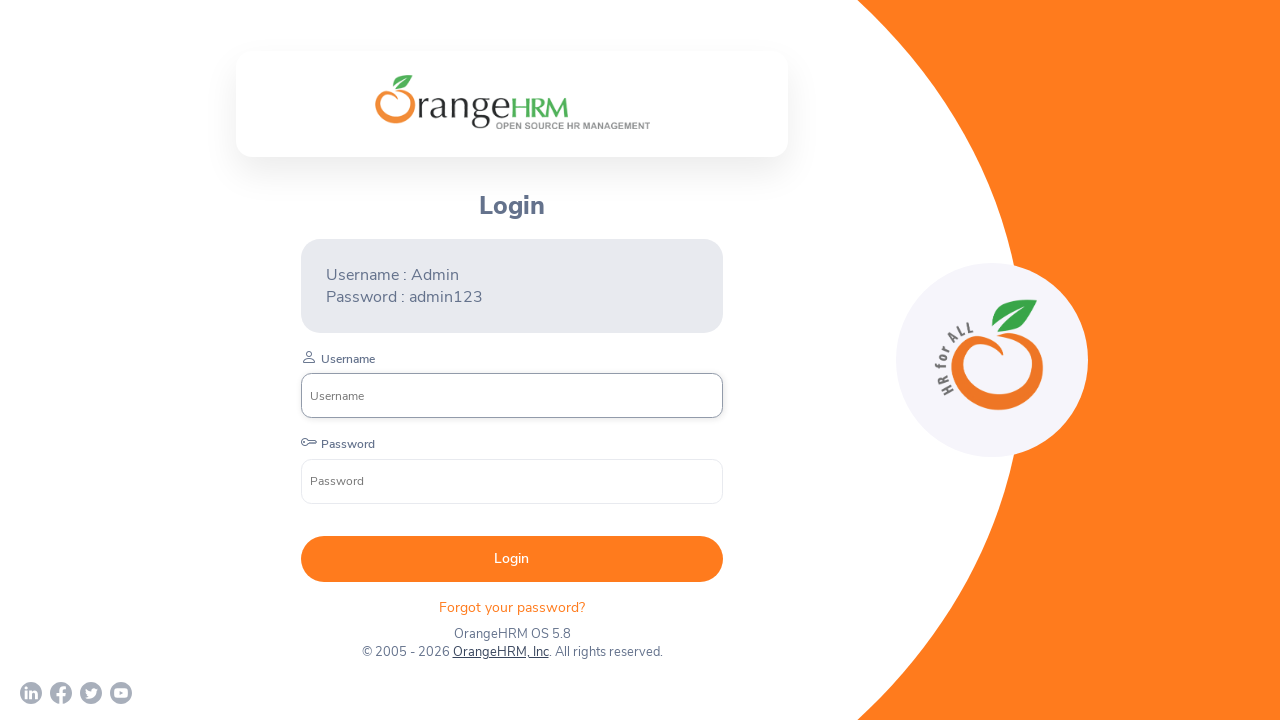

Validated that page title is 'OrangeHRM'
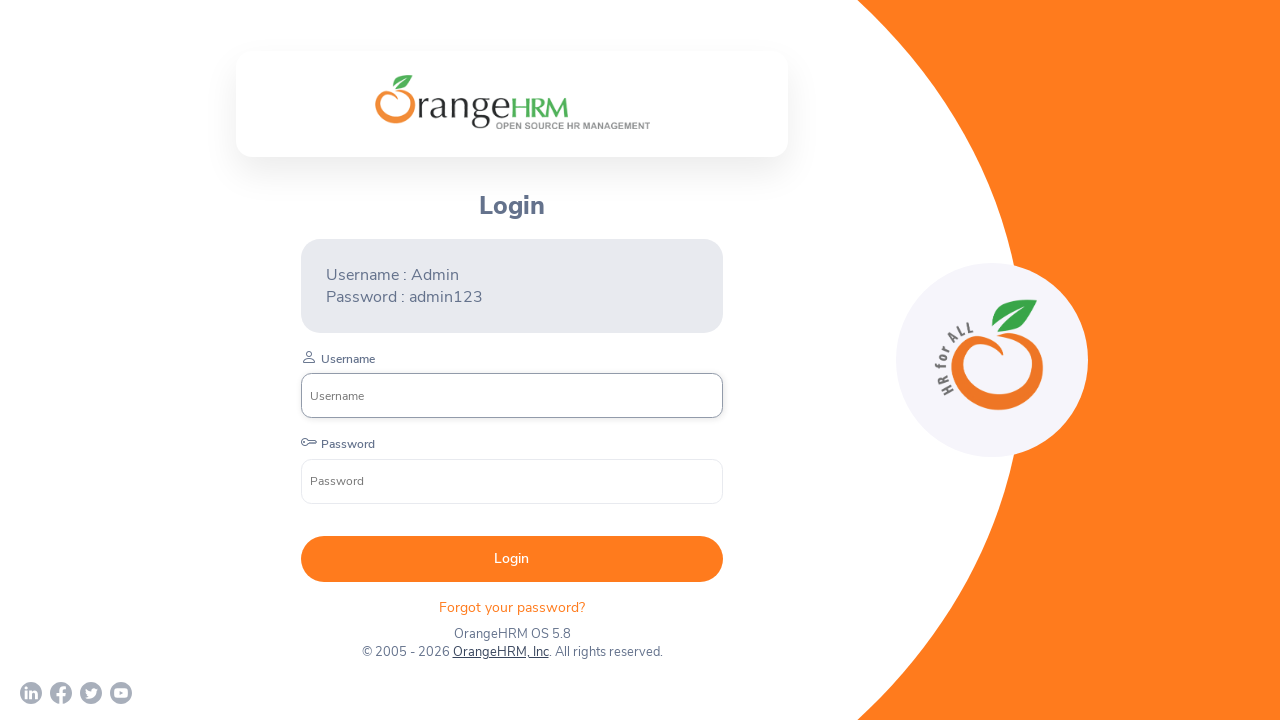

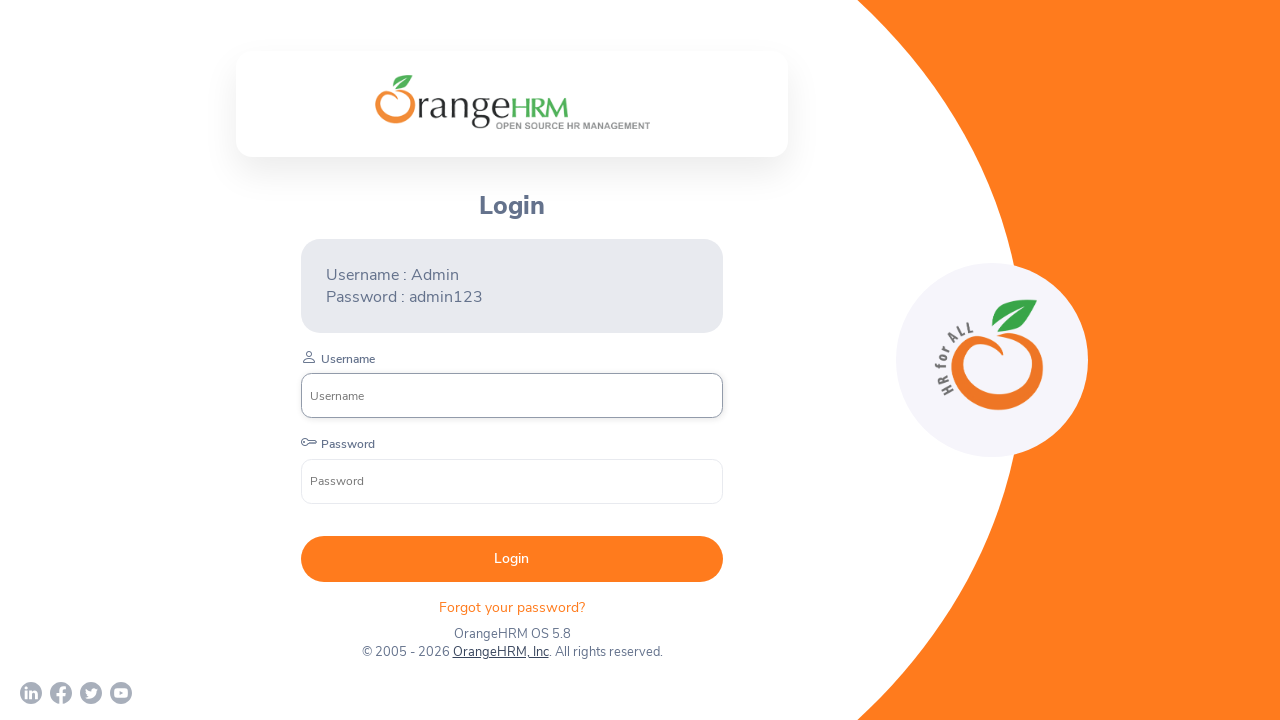